Tests mouse hover actions on the Mount Sinai website navigation menu by hovering over "About Us" and then "Our Locations" dropdown menus to verify hover interactions work correctly.

Starting URL: https://www.mountsinai.org/

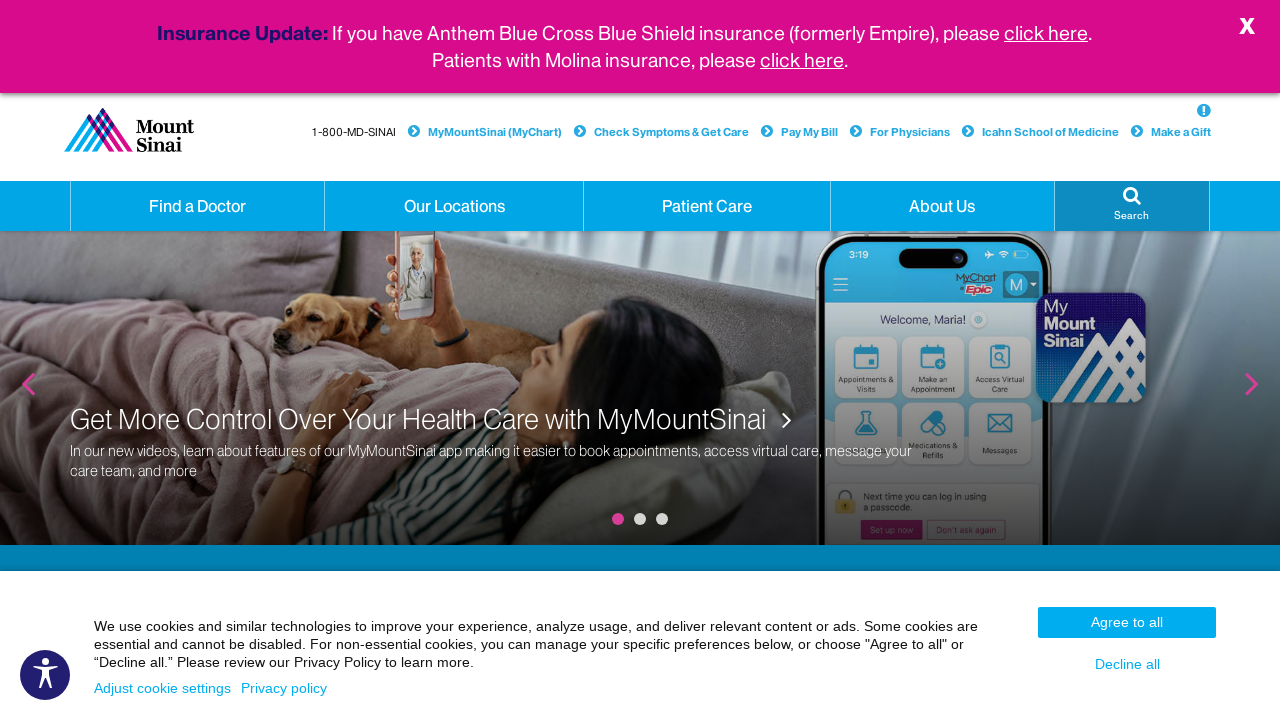

Hovered over 'About Us' dropdown menu at (942, 206) on xpath=//a[contains(text(), 'About Us') and @class='hidden-xs dropdown']
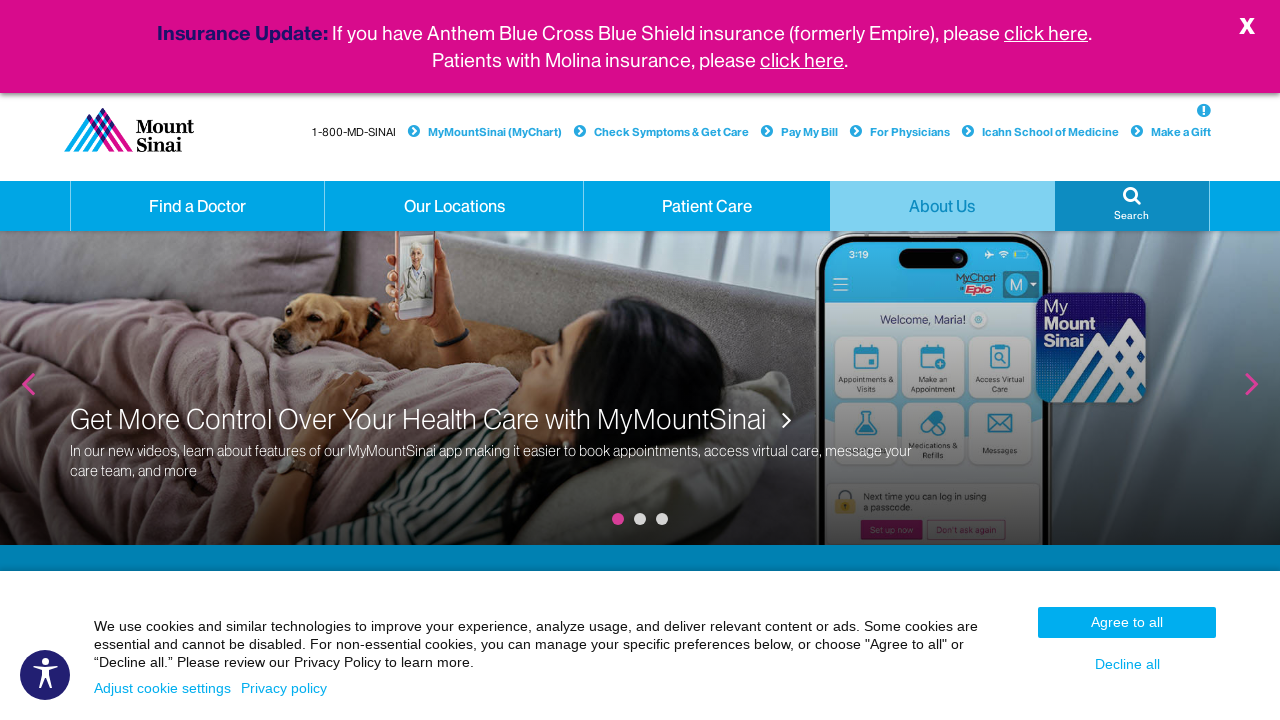

Waited 2 seconds for About Us hover effect
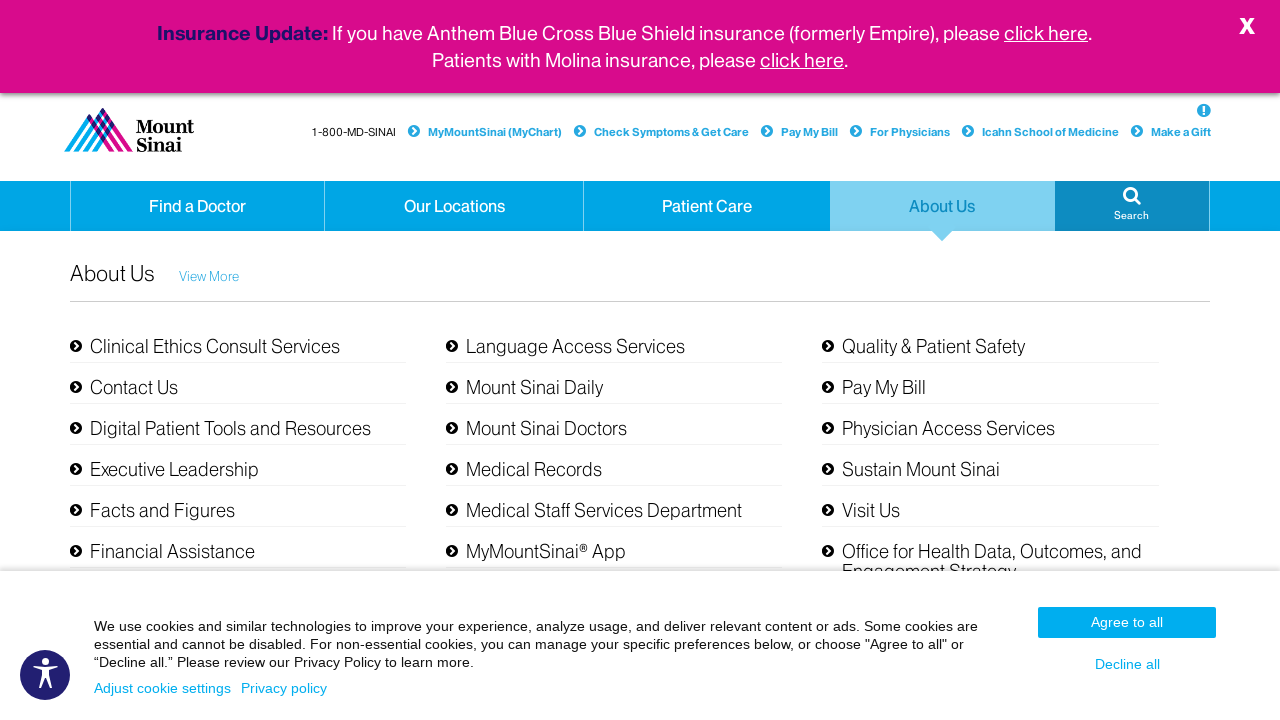

Hovered over 'Our Locations' dropdown menu at (454, 206) on xpath=//a[normalize-space(text())='Our Locations' and @class='hidden-xs dropdown
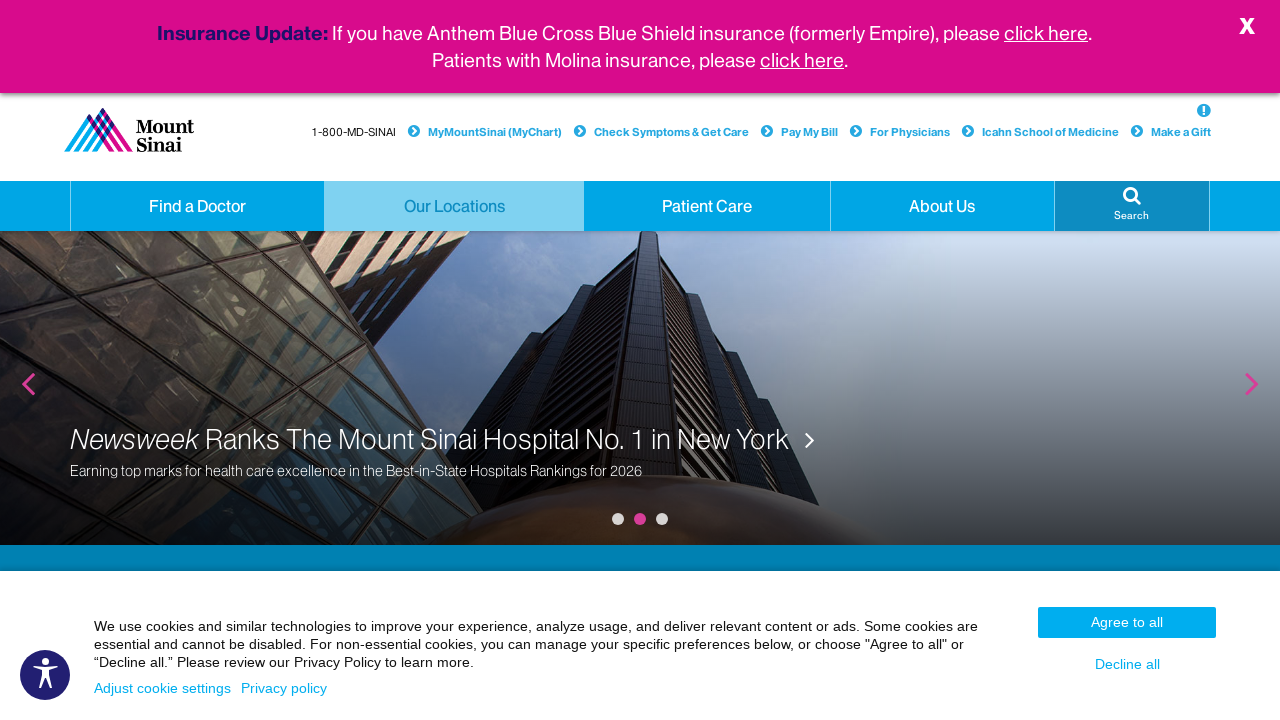

Waited 2 seconds for Our Locations hover effect and verified visibility
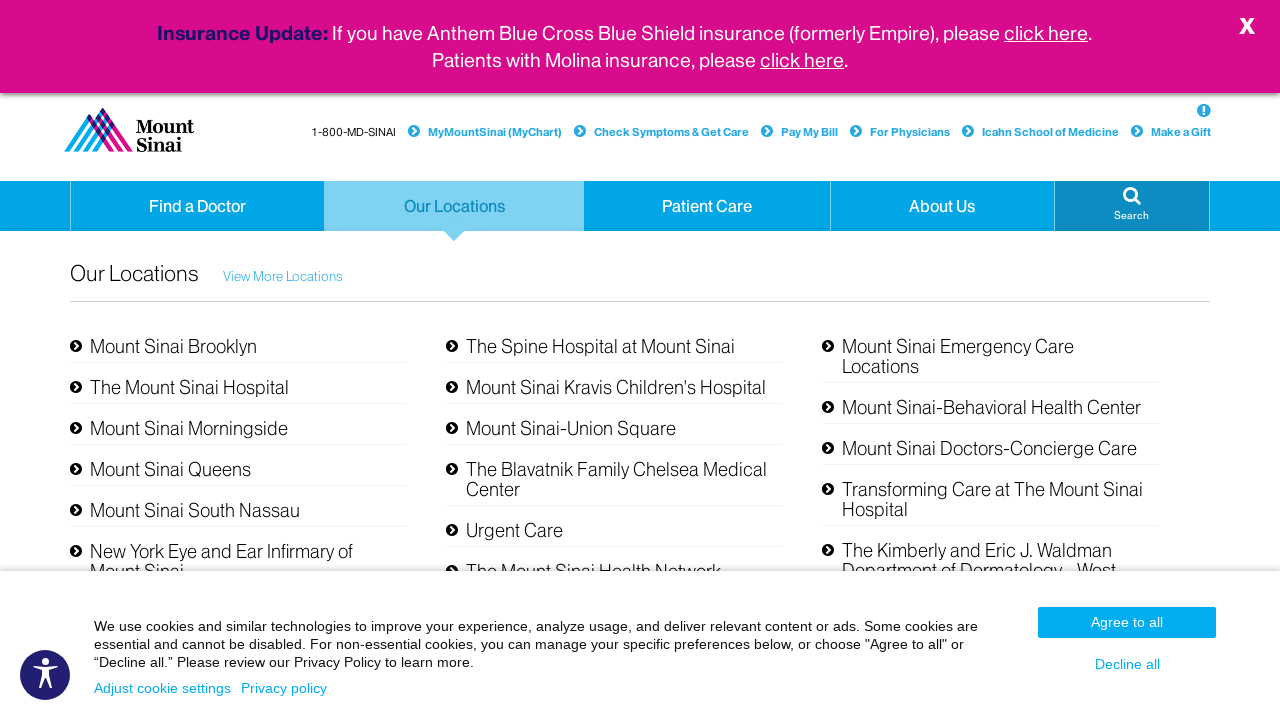

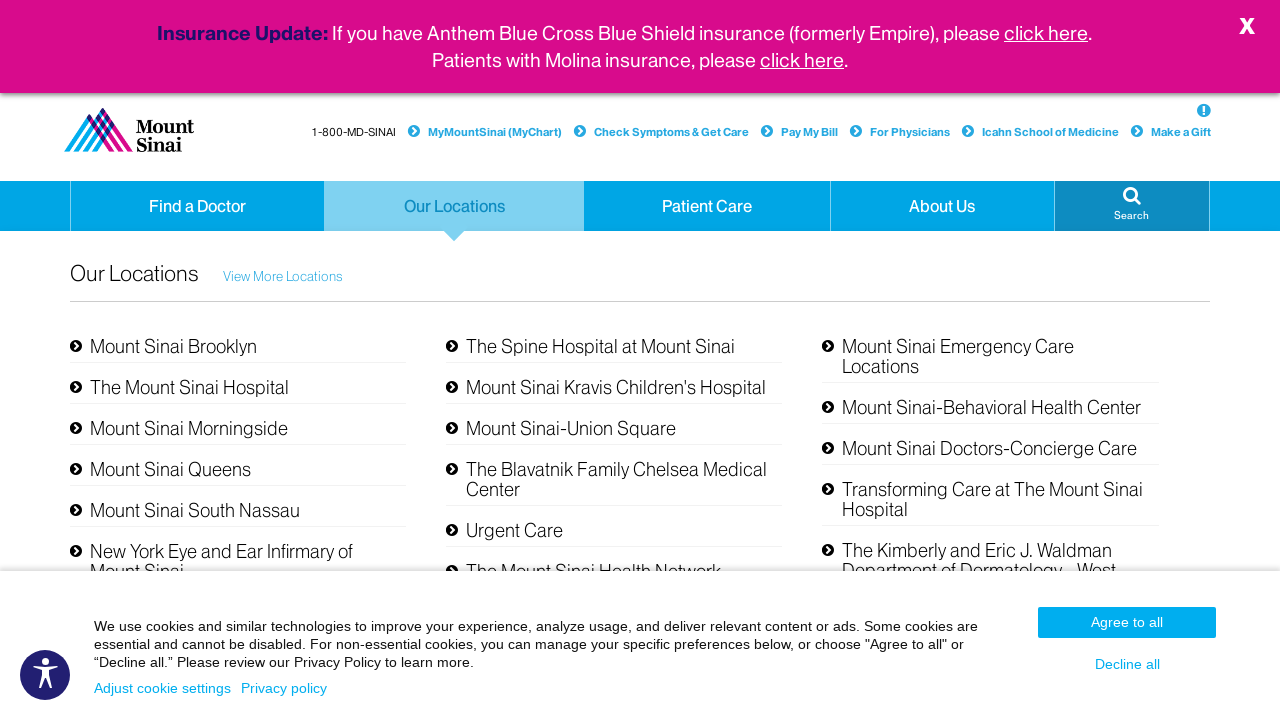